Tests the Our Services page contact form on bytestechnolab.com by filling out the inquiry form and submitting.

Starting URL: https://www.bytestechnolab.com/our-services

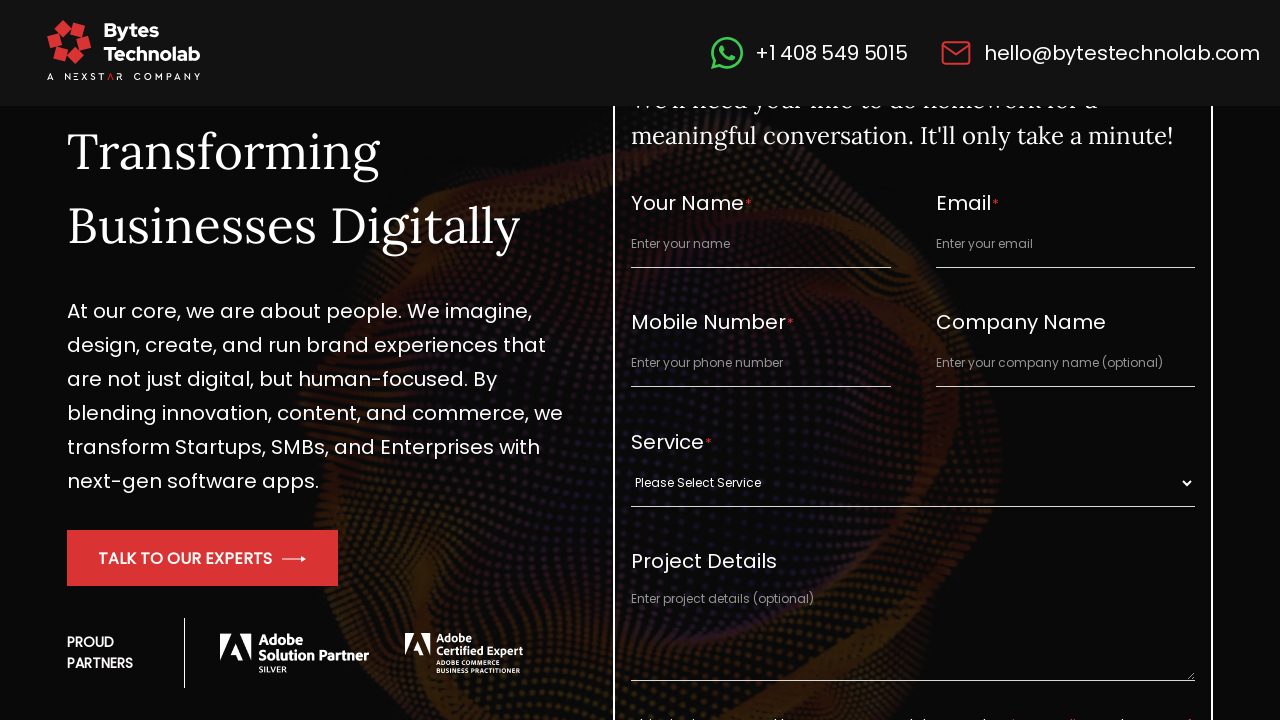

Filled full name field with 'Emily Davis' on #full_name
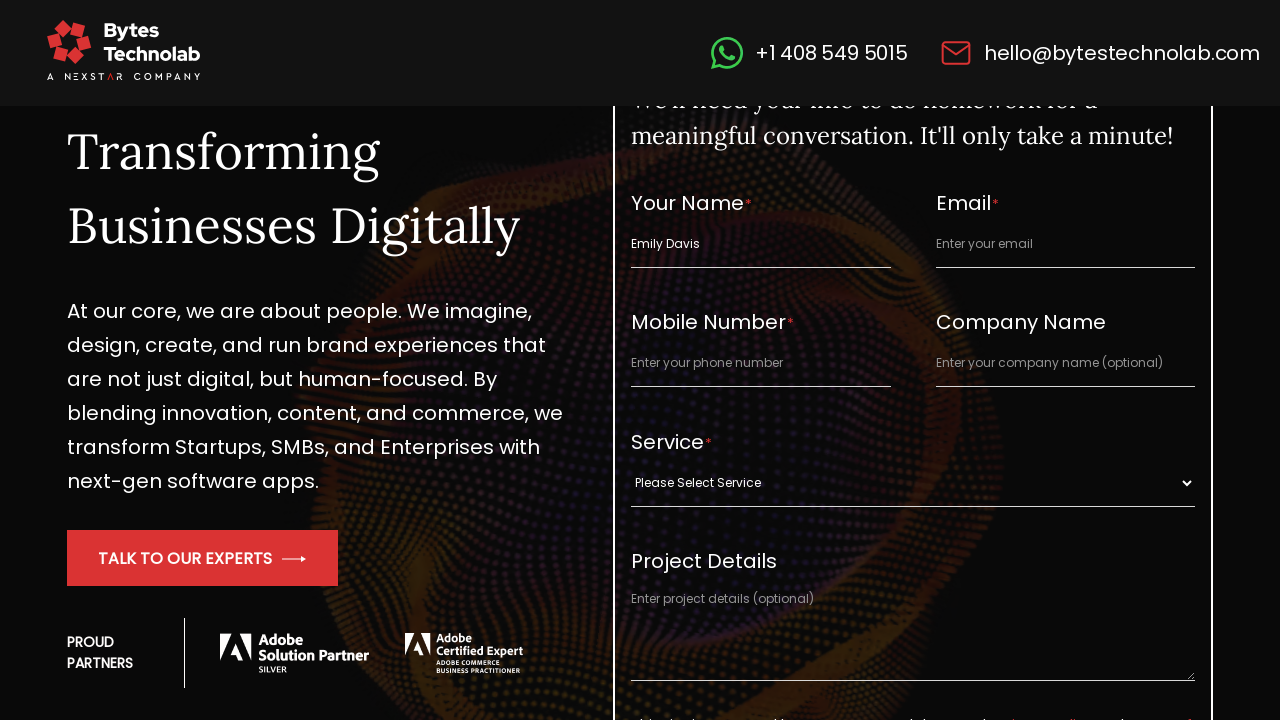

Filled email field with 'emily.davis@techstartup.io' on #email_id
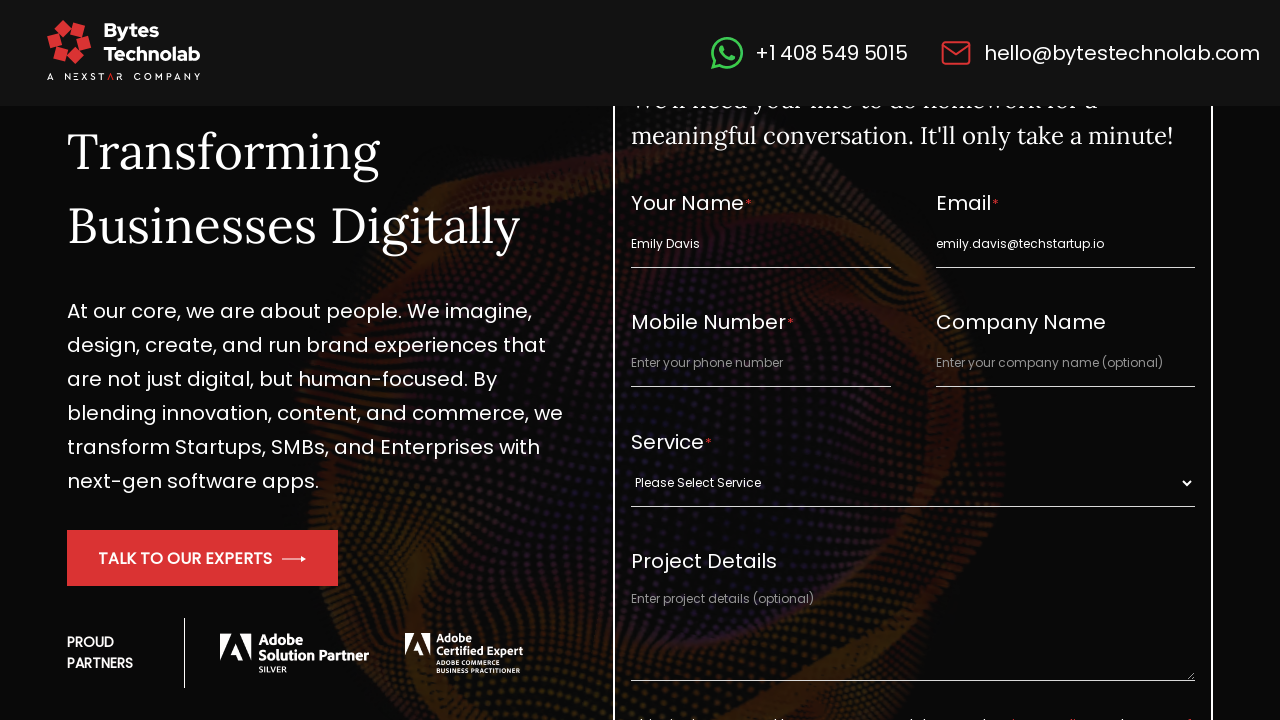

Filled contact number field with '8885551234' on #contact_number
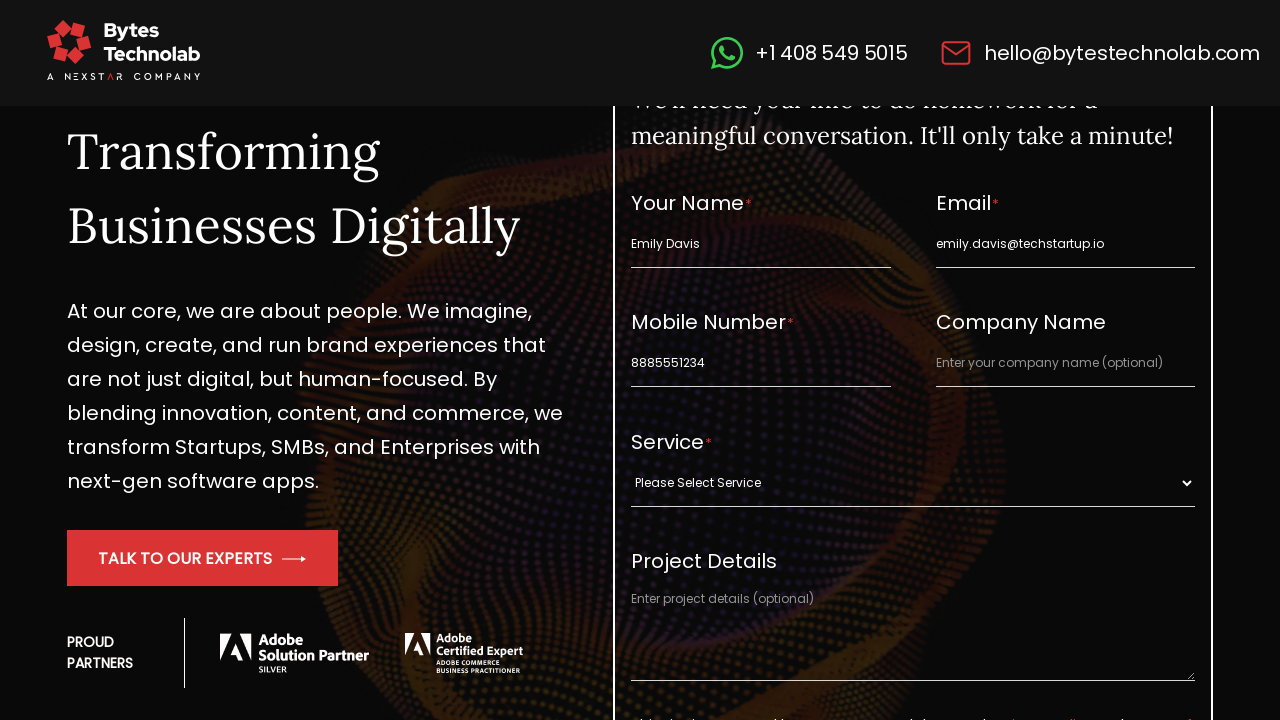

Filled company URL field with 'Davis Tech Startup' on #company_url
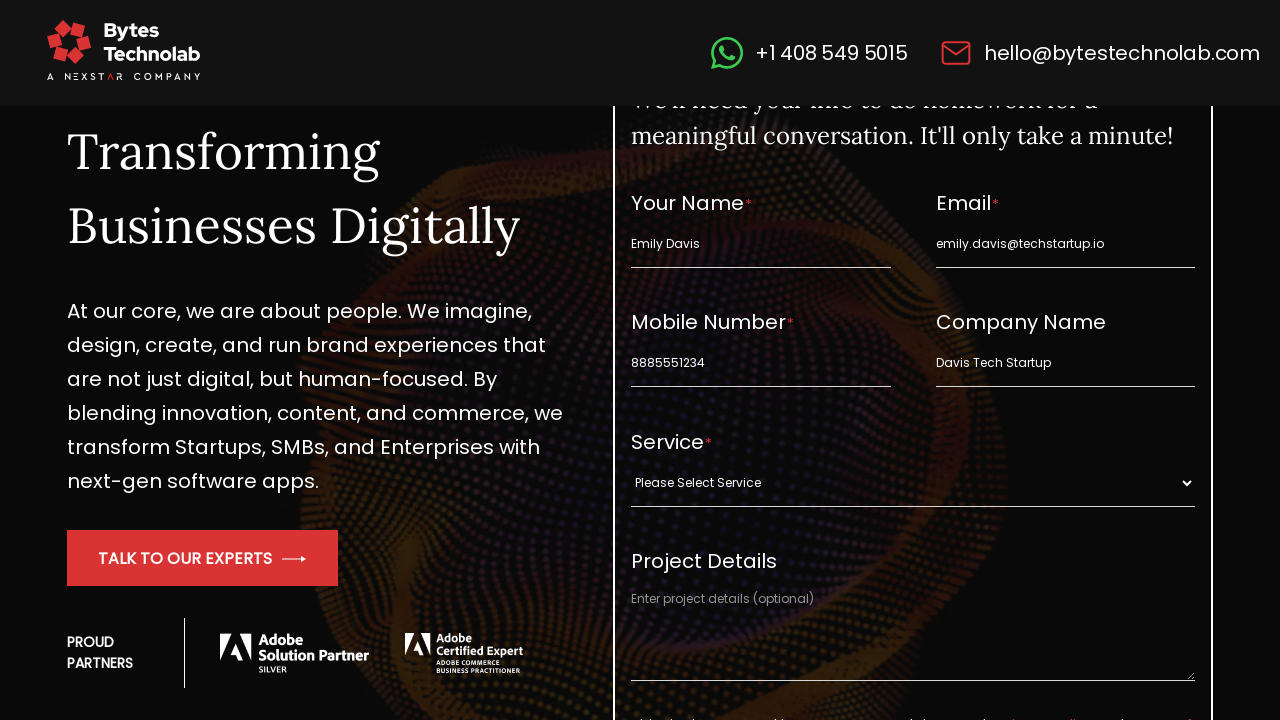

Selected service from dropdown (index 1) on #single_service
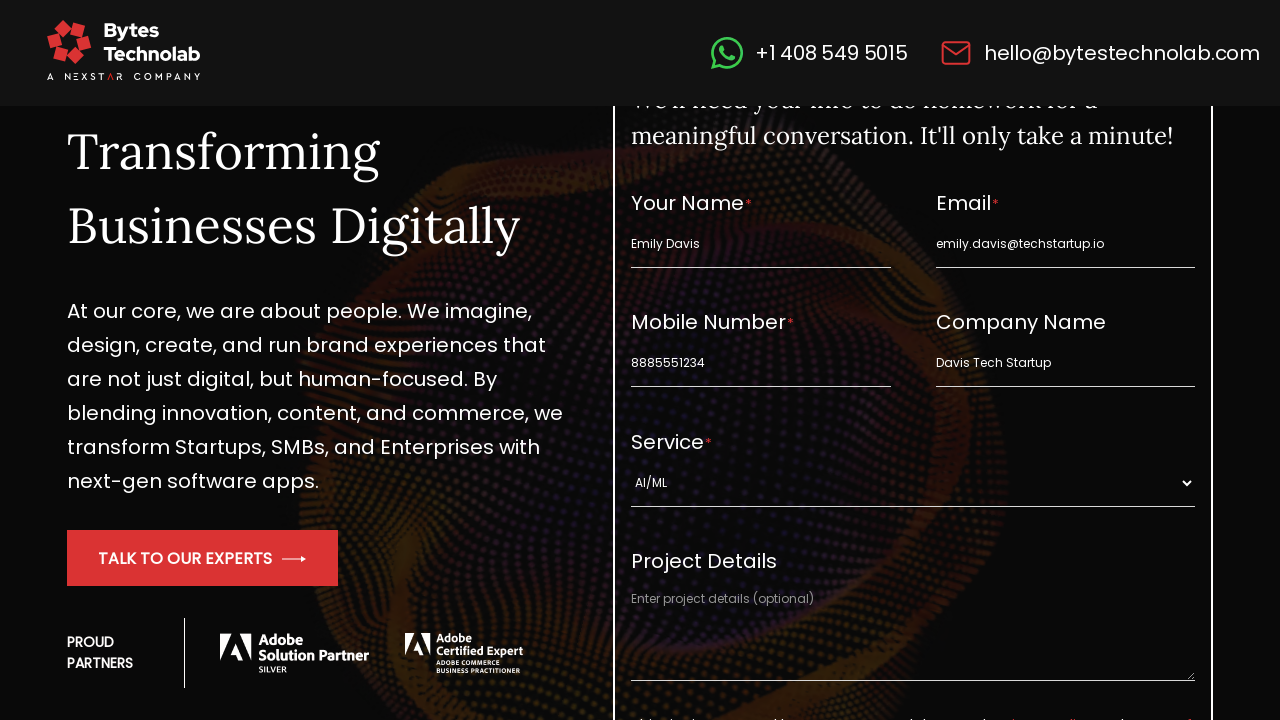

Filled project description field with 'Inquiring about software development services' on #project_description
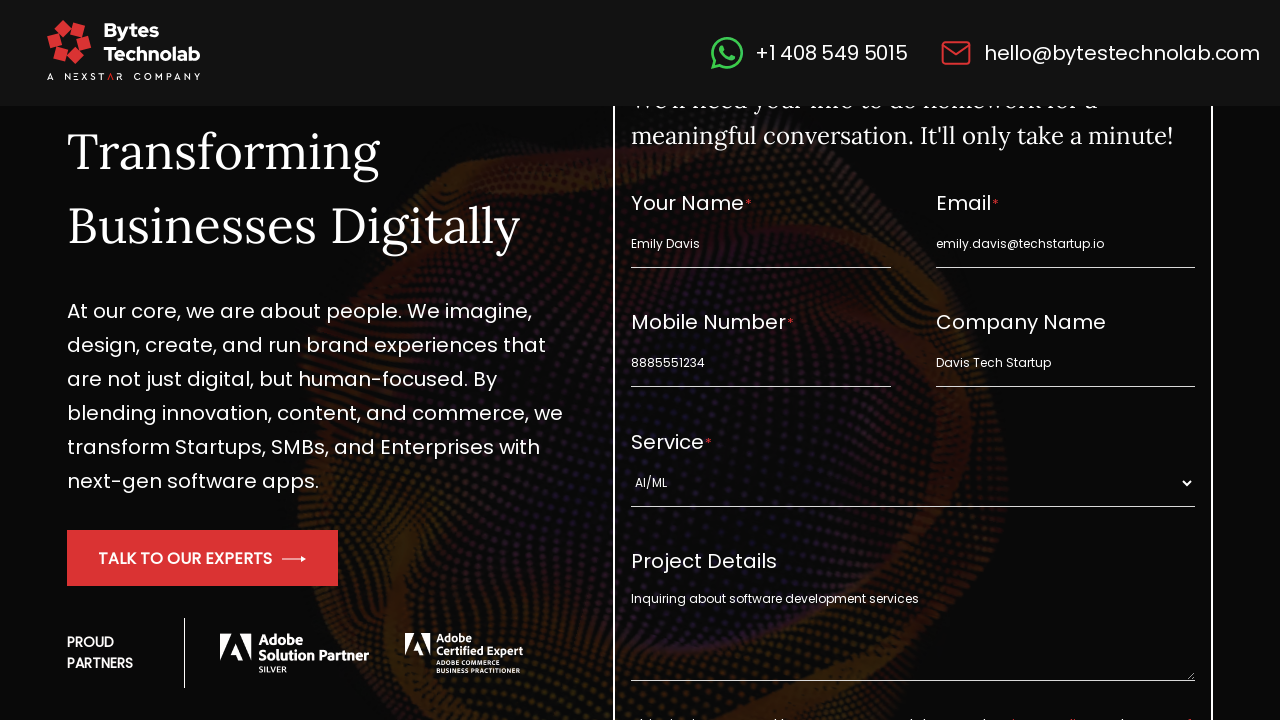

Clicked submit button to submit the inquiry form at (913, 361) on .primary_btn
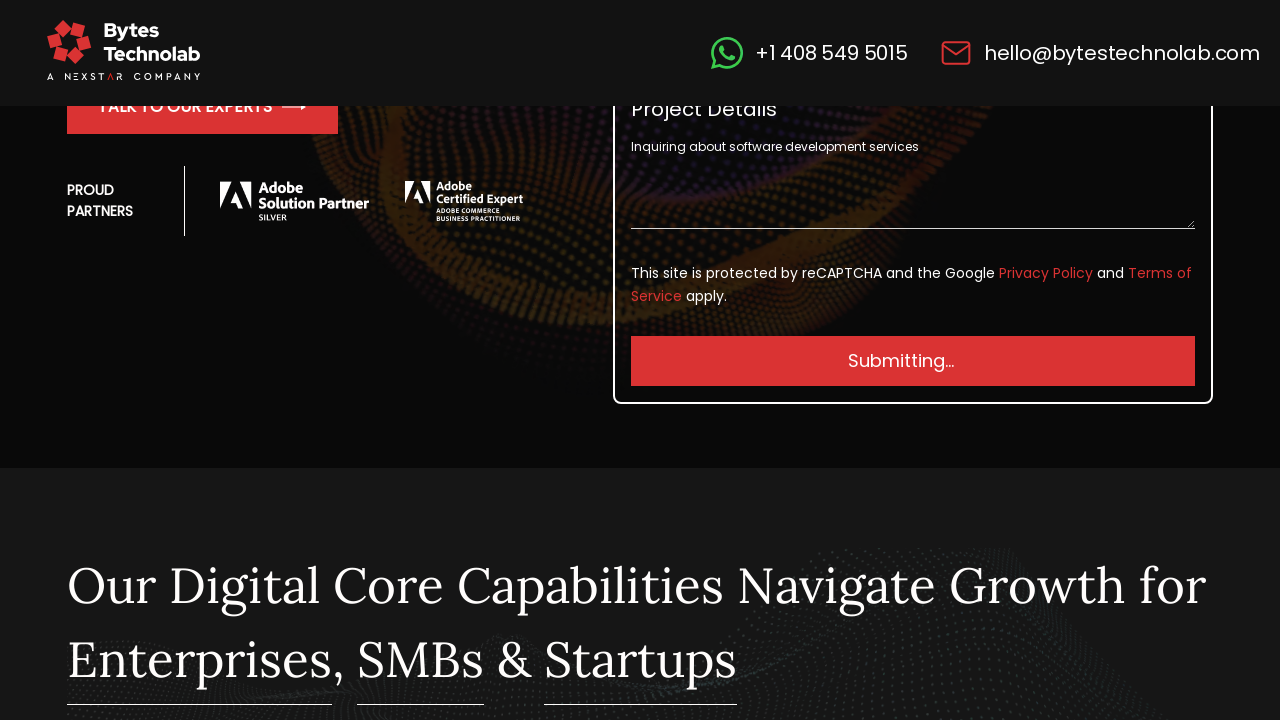

Waited 3 seconds for form submission to process
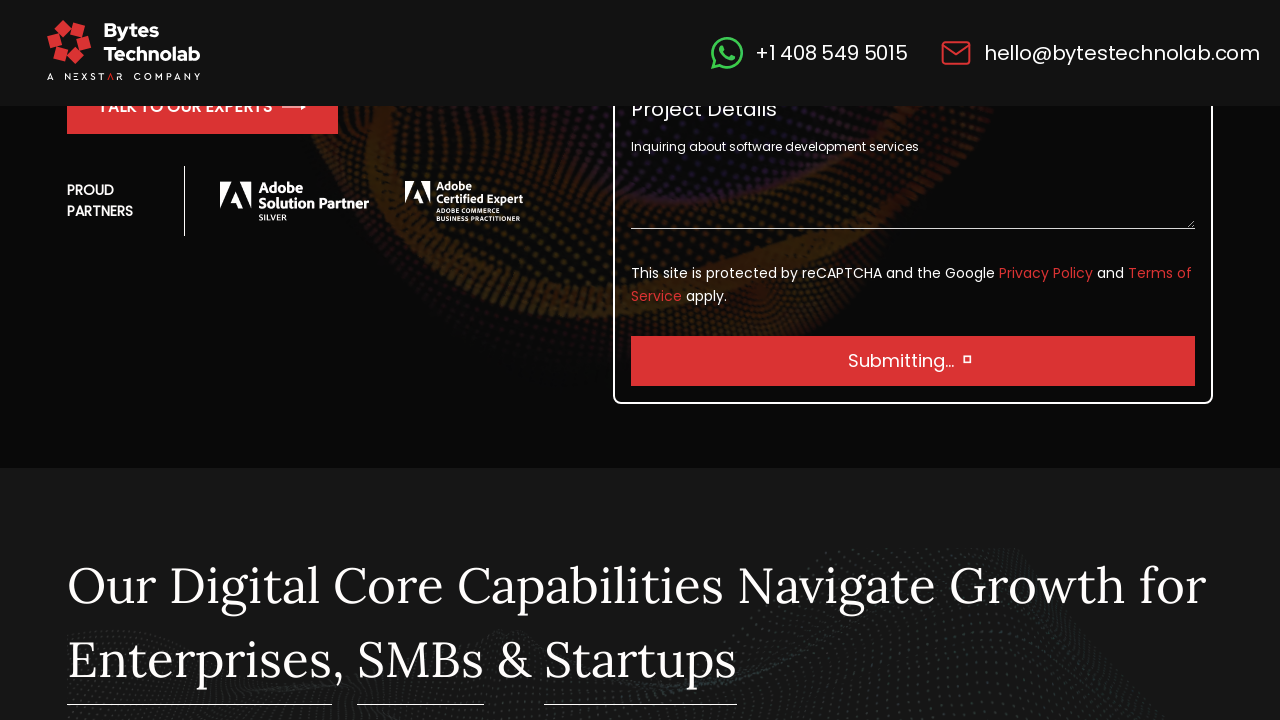

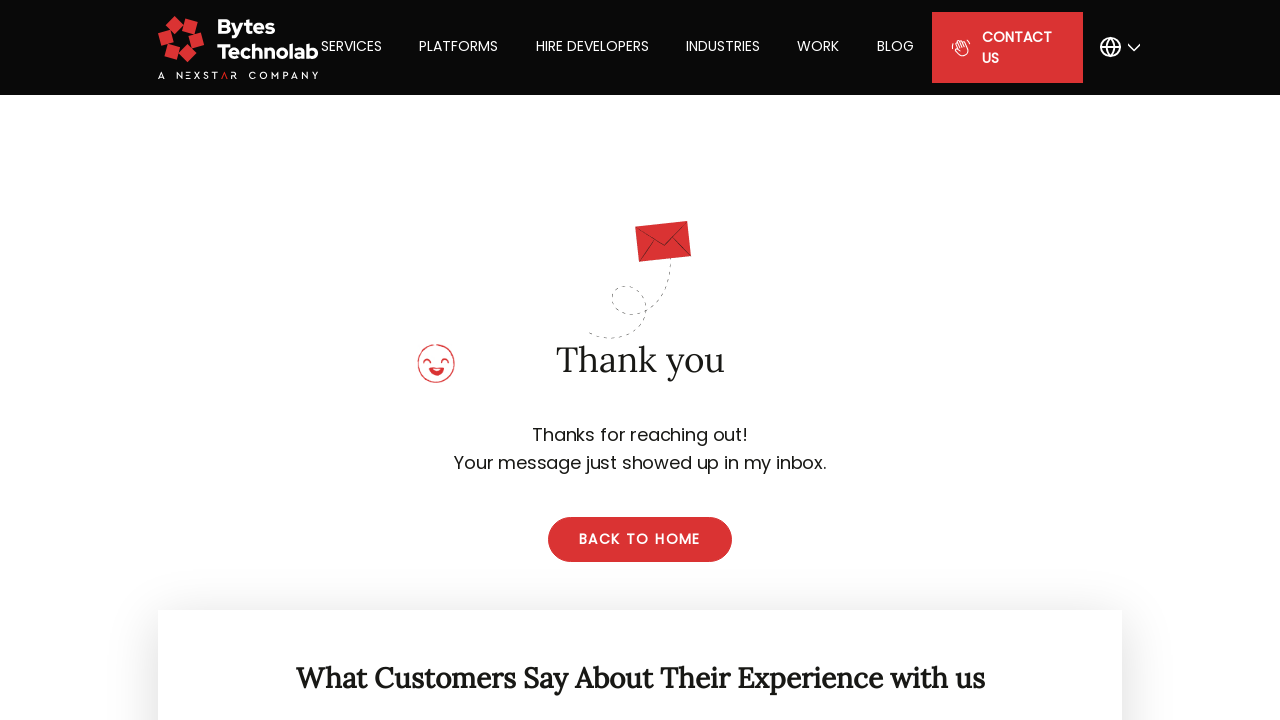